Tests JavaScript prompt dialog by clicking a button, entering a name in the prompt, accepting it, and verifying the name appears in the result

Starting URL: https://testcenter.techproeducation.com/index.php?page=javascript-alerts

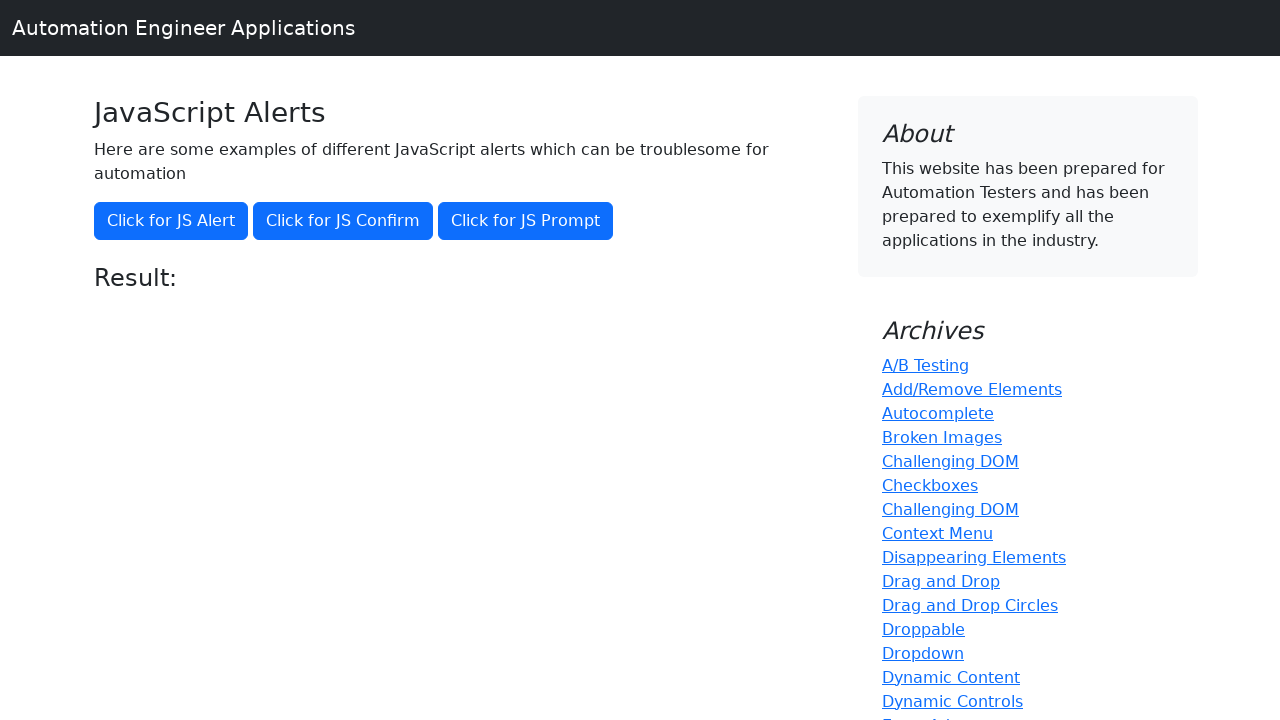

Set up dialog handler to accept prompt with 'Marcus'
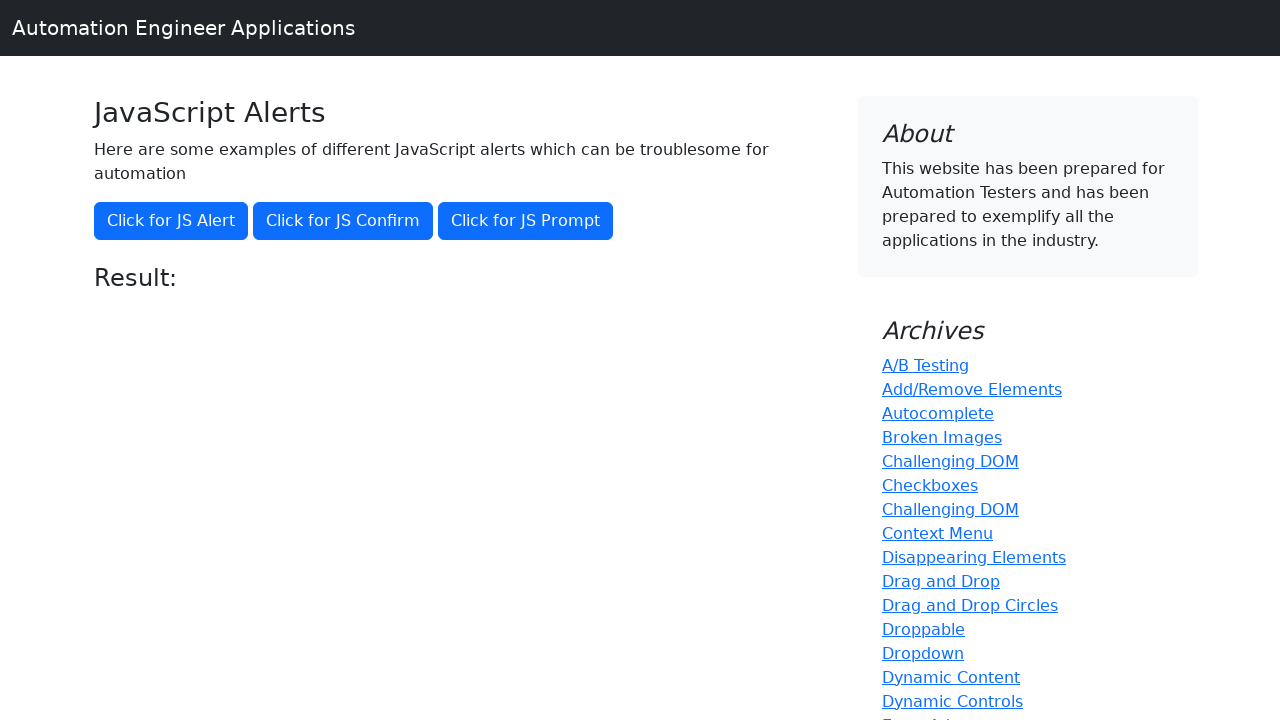

Clicked button to trigger JavaScript prompt dialog at (526, 221) on button[onclick='jsPrompt()']
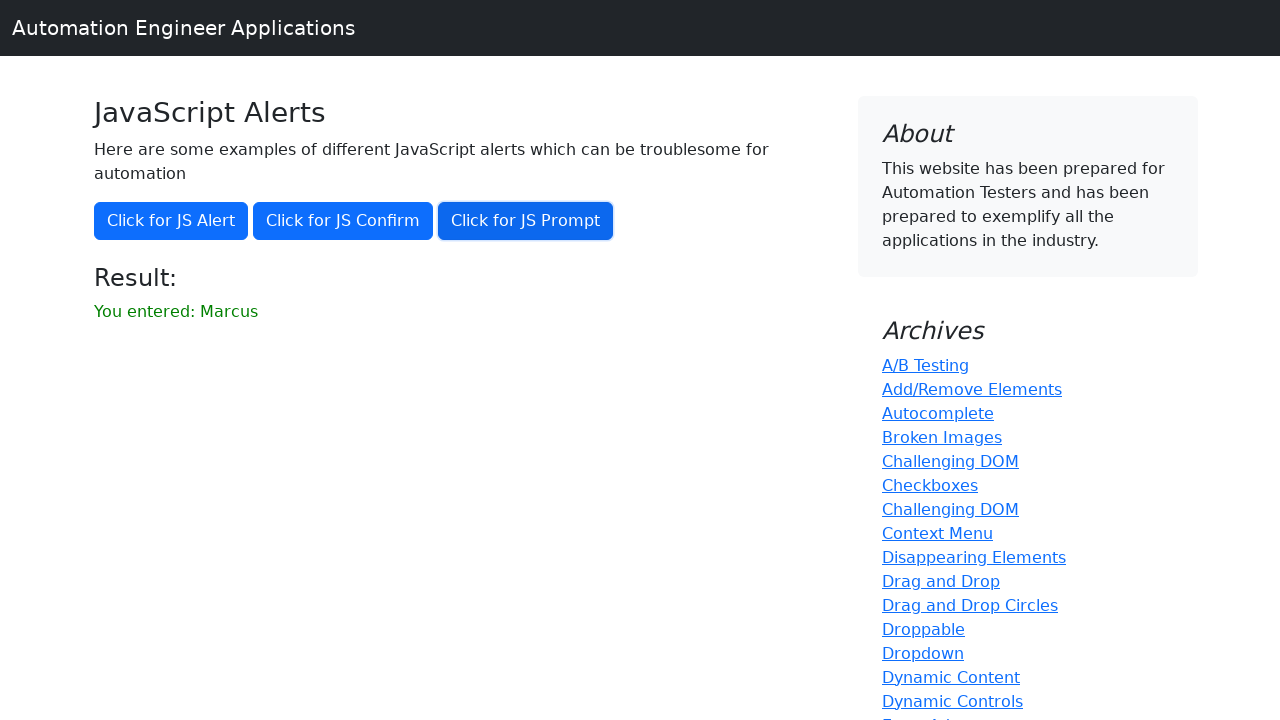

Result element appeared after accepting prompt
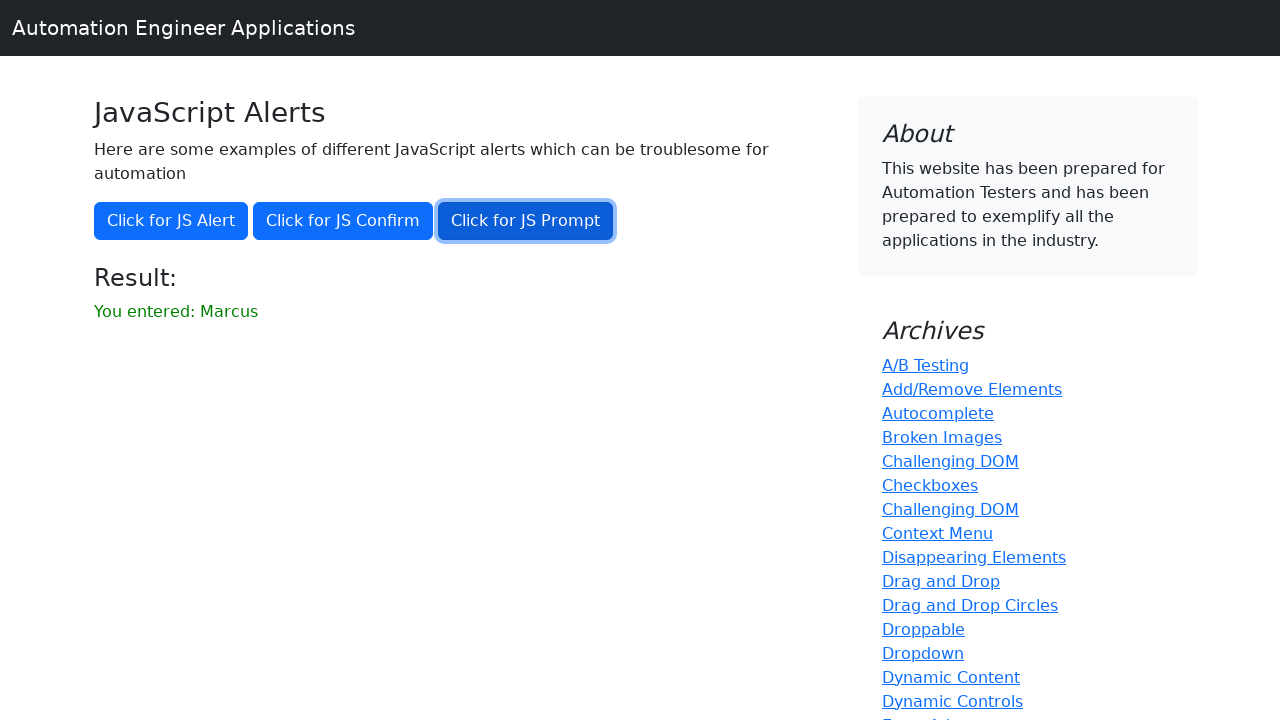

Retrieved result text from page
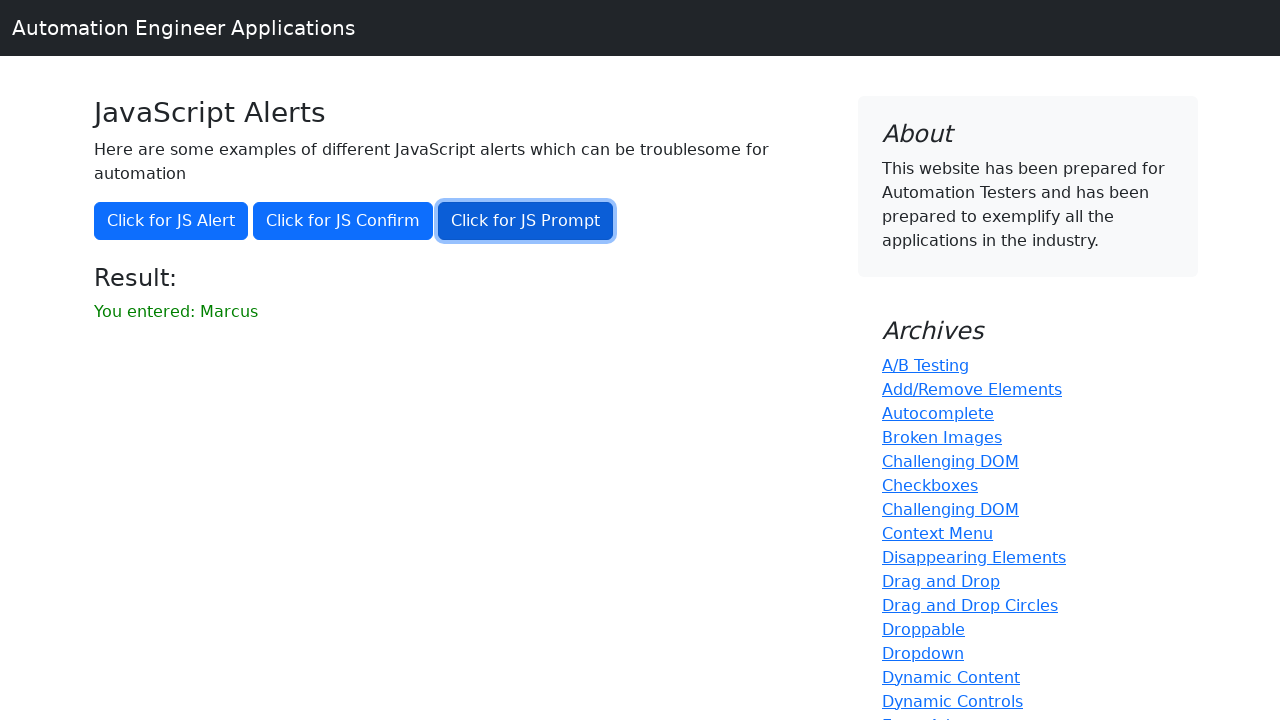

Verified 'Marcus' appears in result text
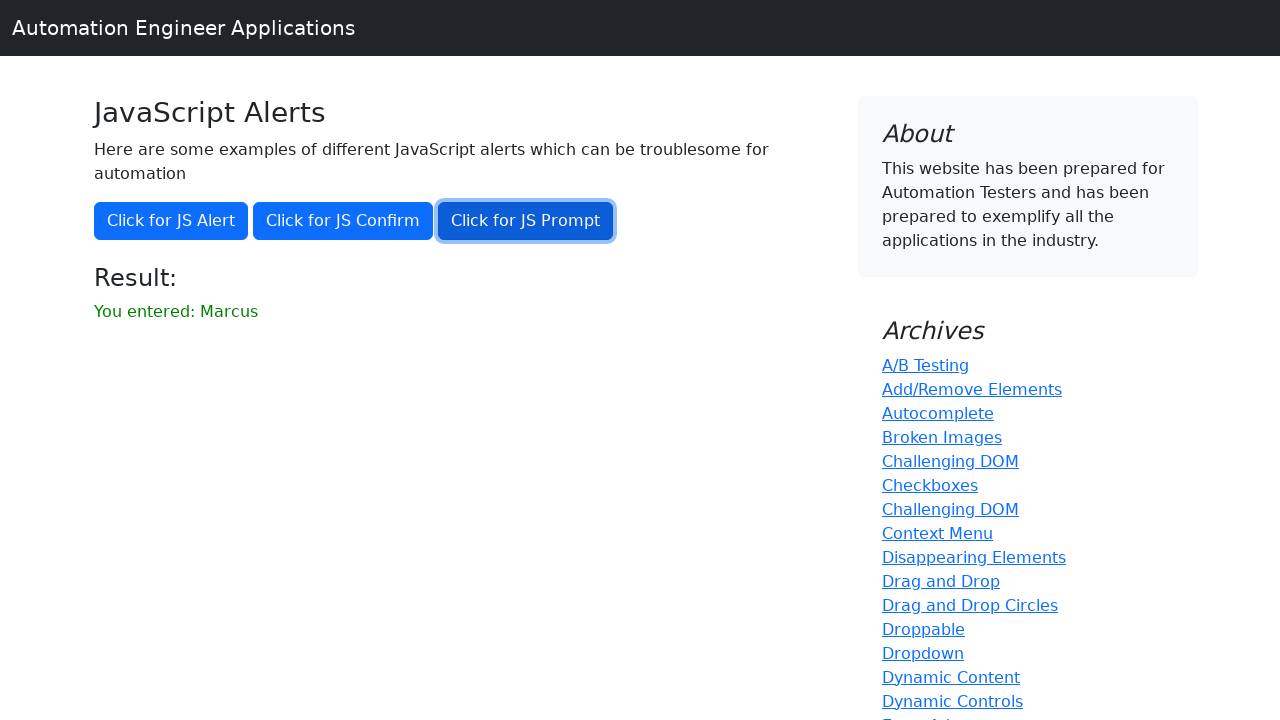

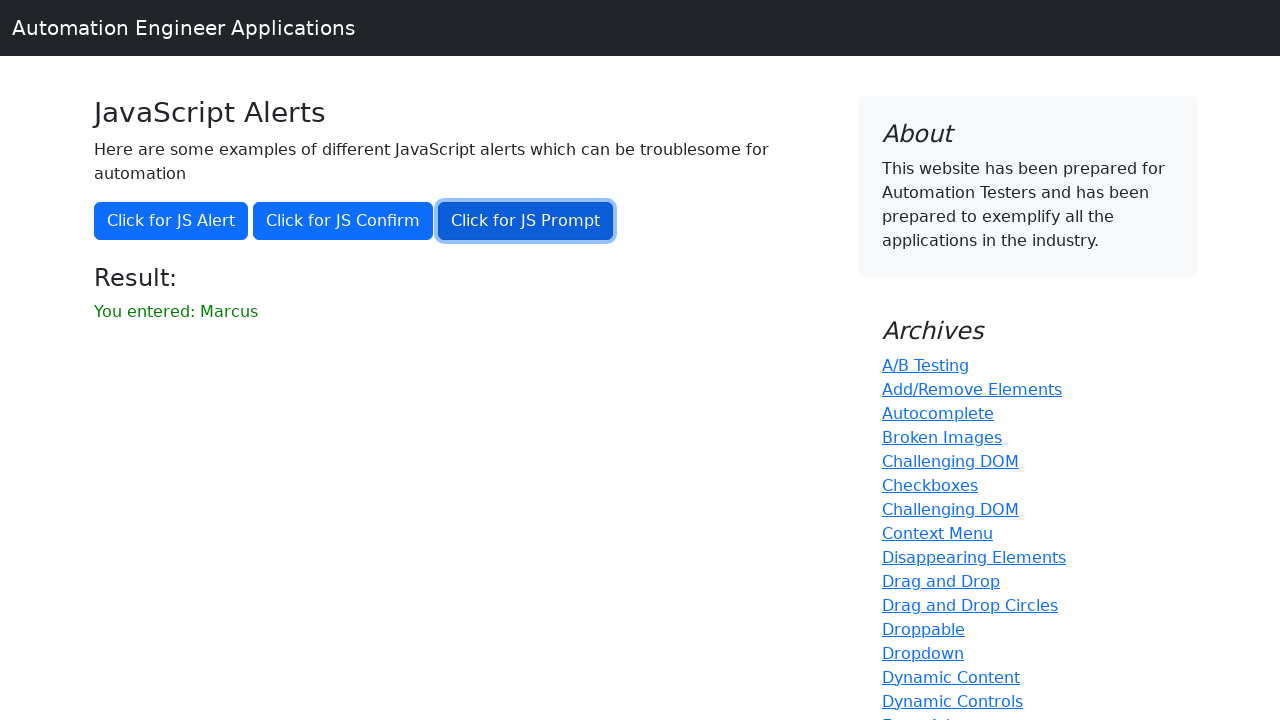